Tests geolocation override functionality by setting a custom location (Eiffel Tower coordinates), clicking a button to get coordinates, and verifying the coordinates are displayed.

Starting URL: https://bonigarcia.dev/selenium-webdriver-java/geolocation.html

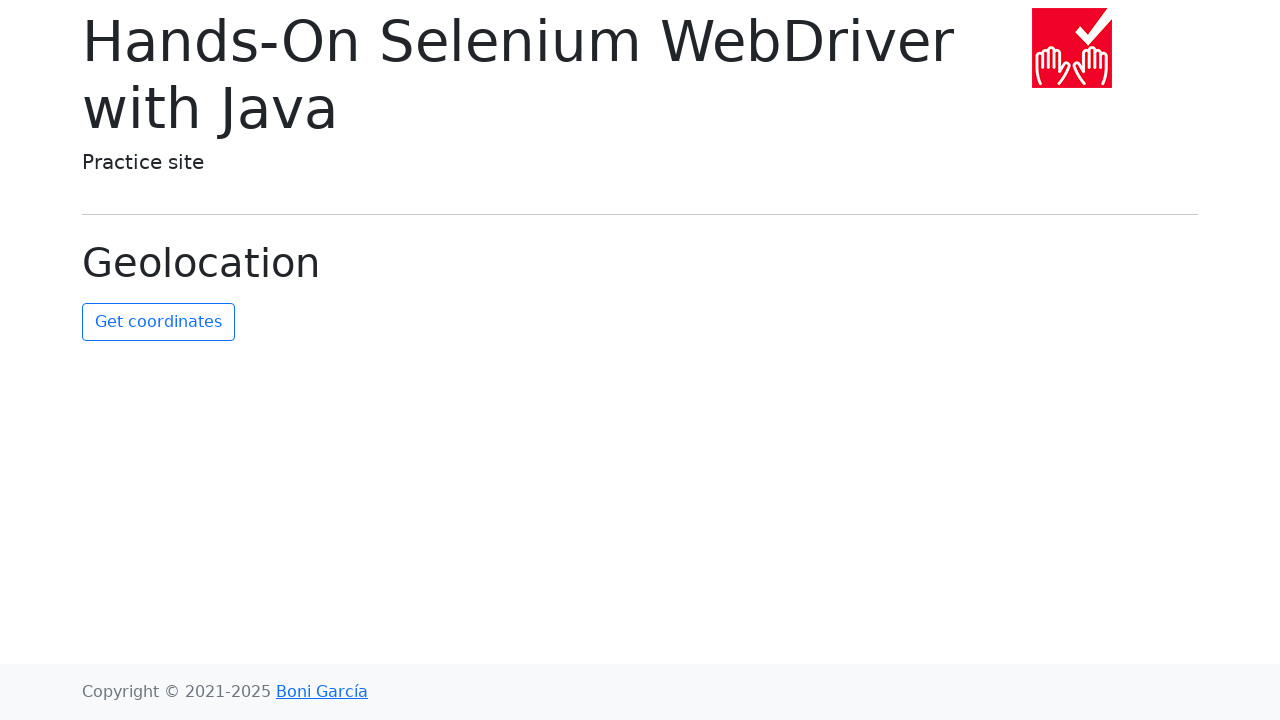

Granted geolocation permissions to the context
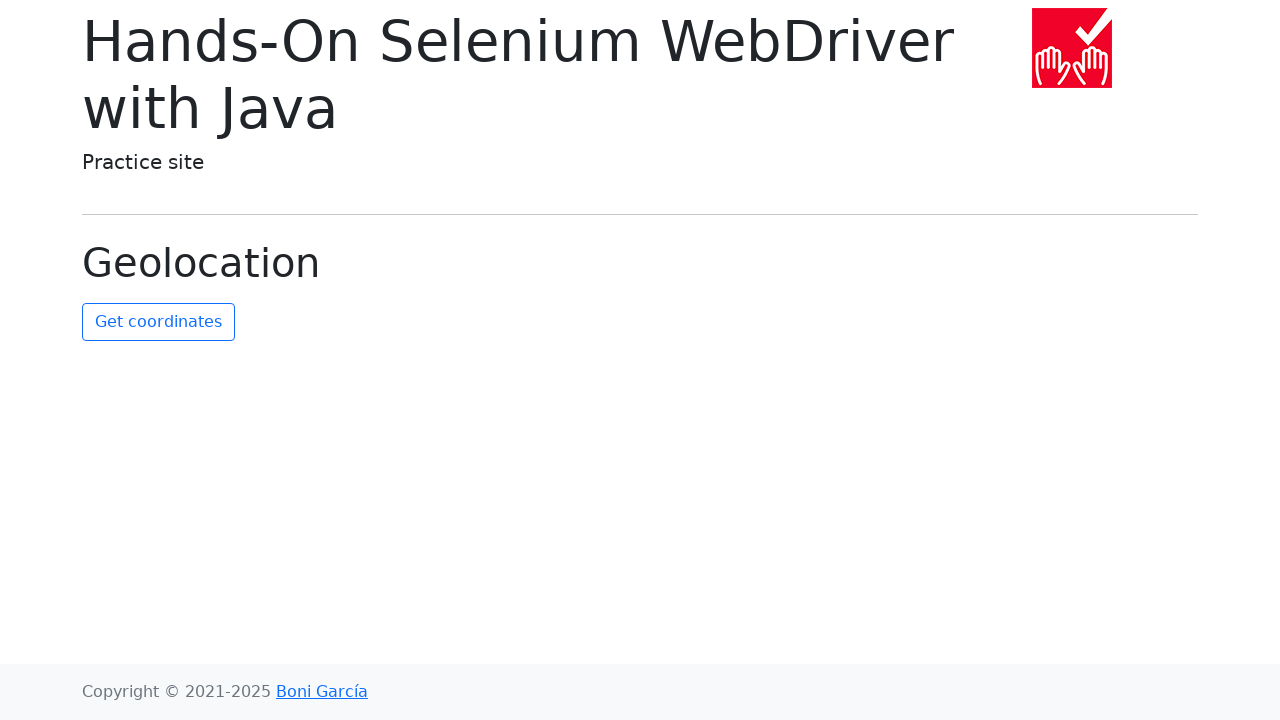

Set geolocation to Eiffel Tower coordinates (48.8584, 2.2945)
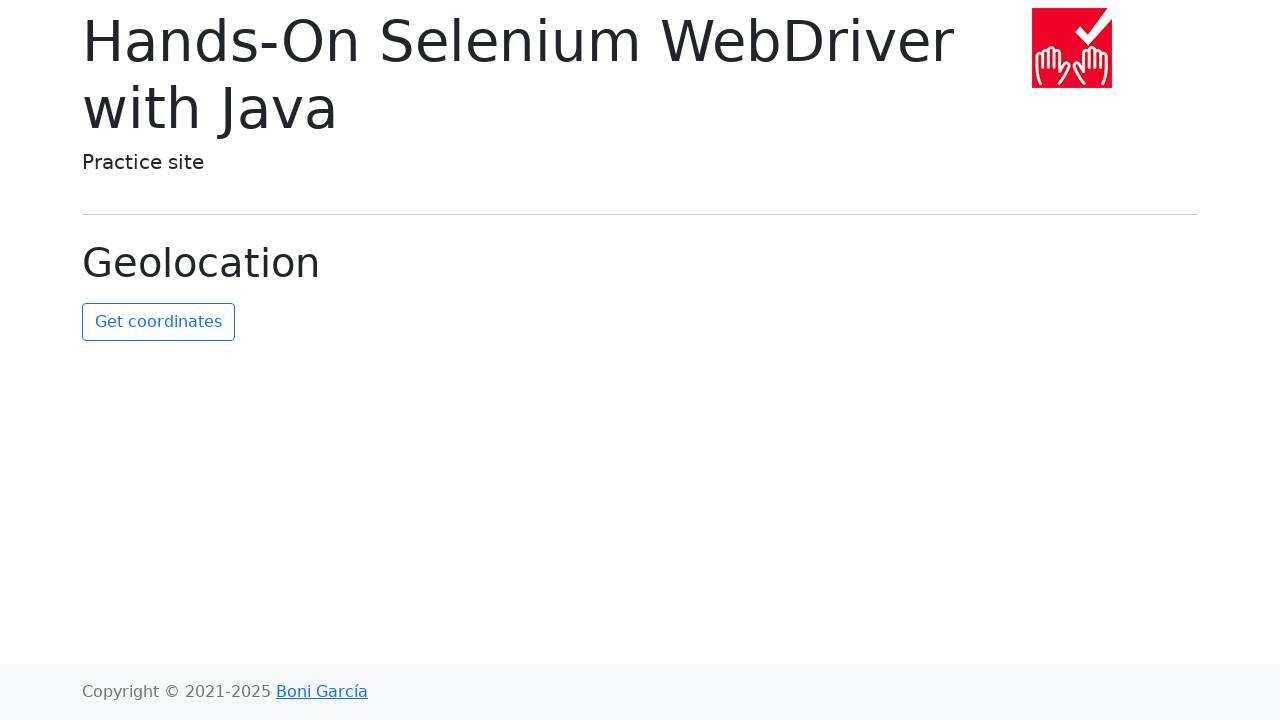

Clicked the get coordinates button at (158, 322) on #get-coordinates
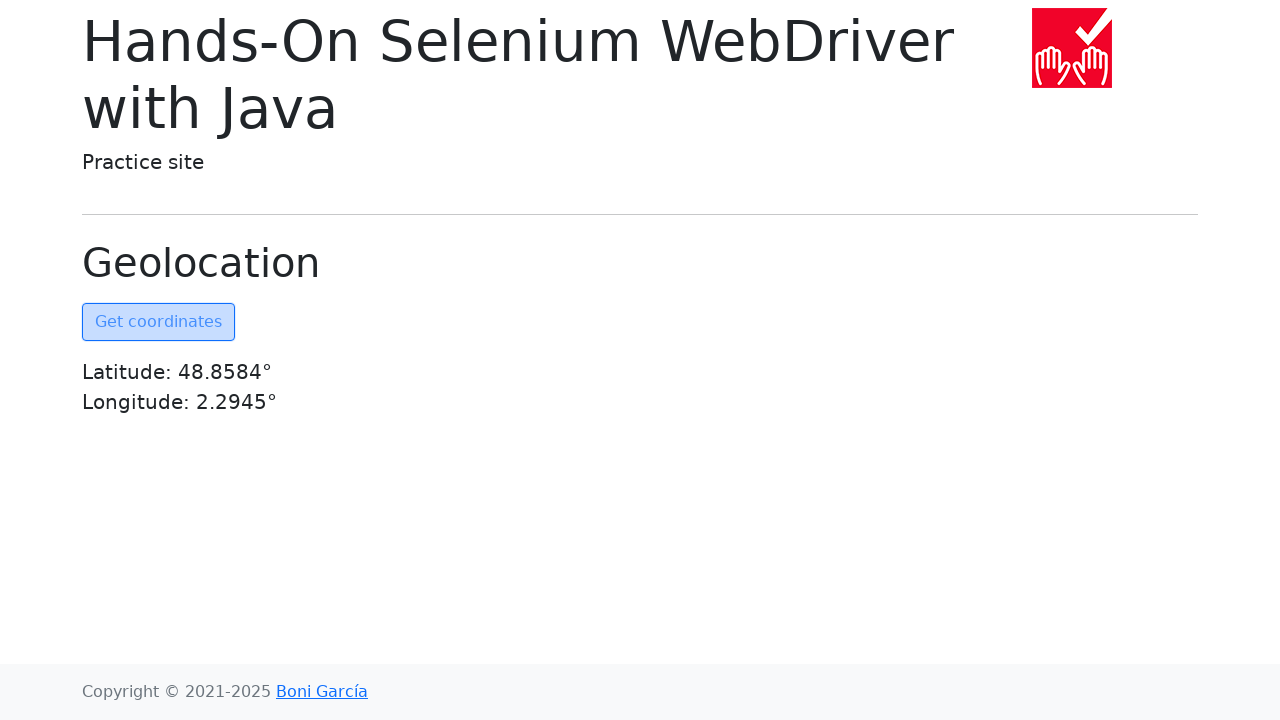

Coordinates element became visible on the page
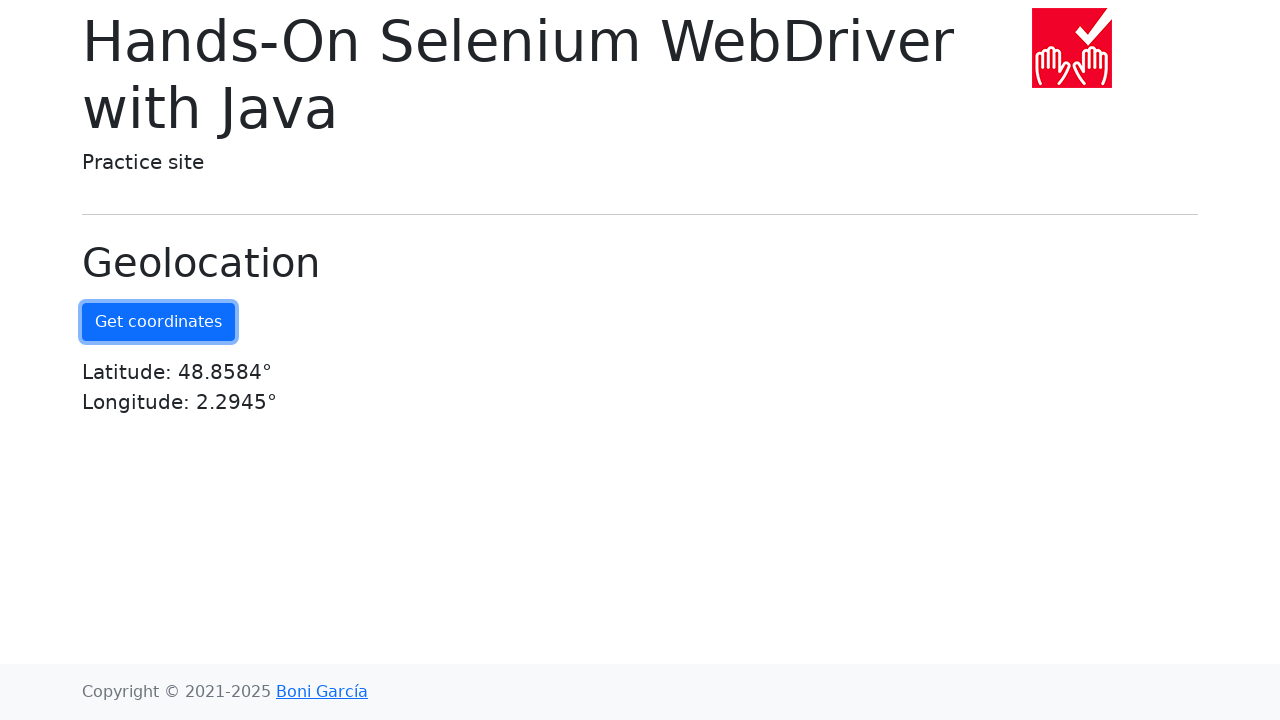

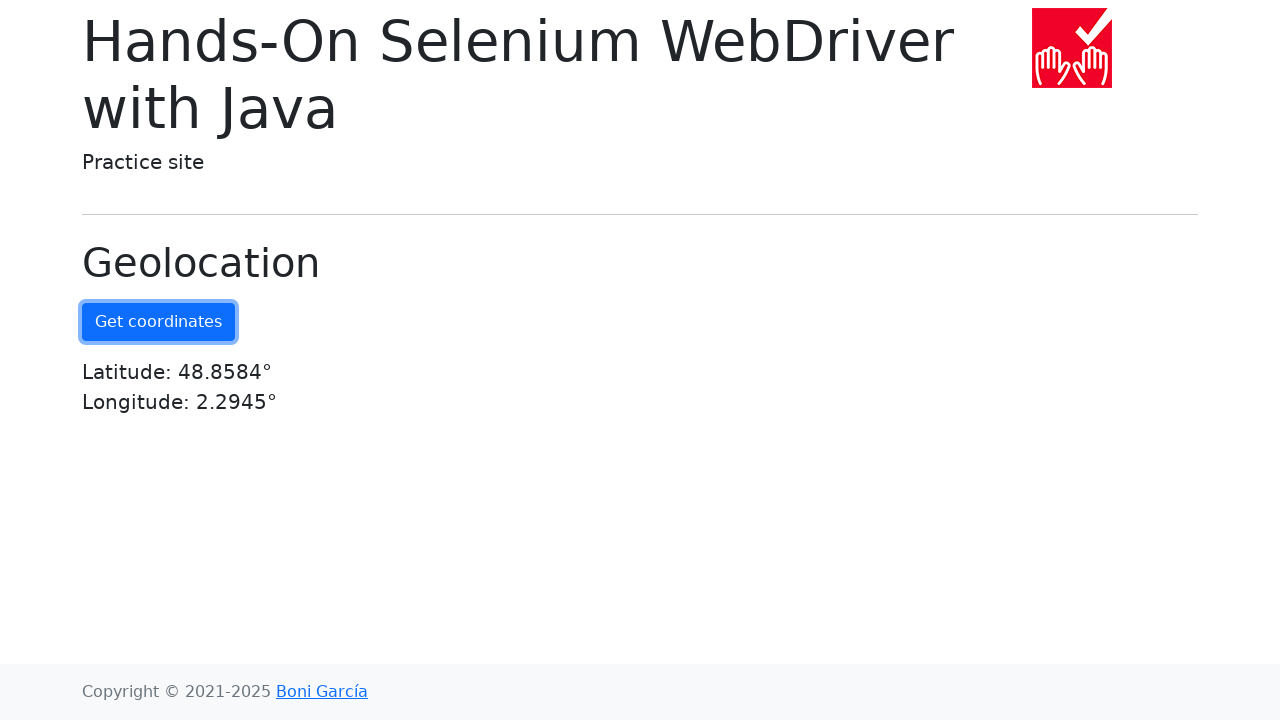